Tests mortgage payment calculation with 5% interest rate and 15-year term (Firefox variant).

Starting URL: https://www.mortgagecalculator.org/

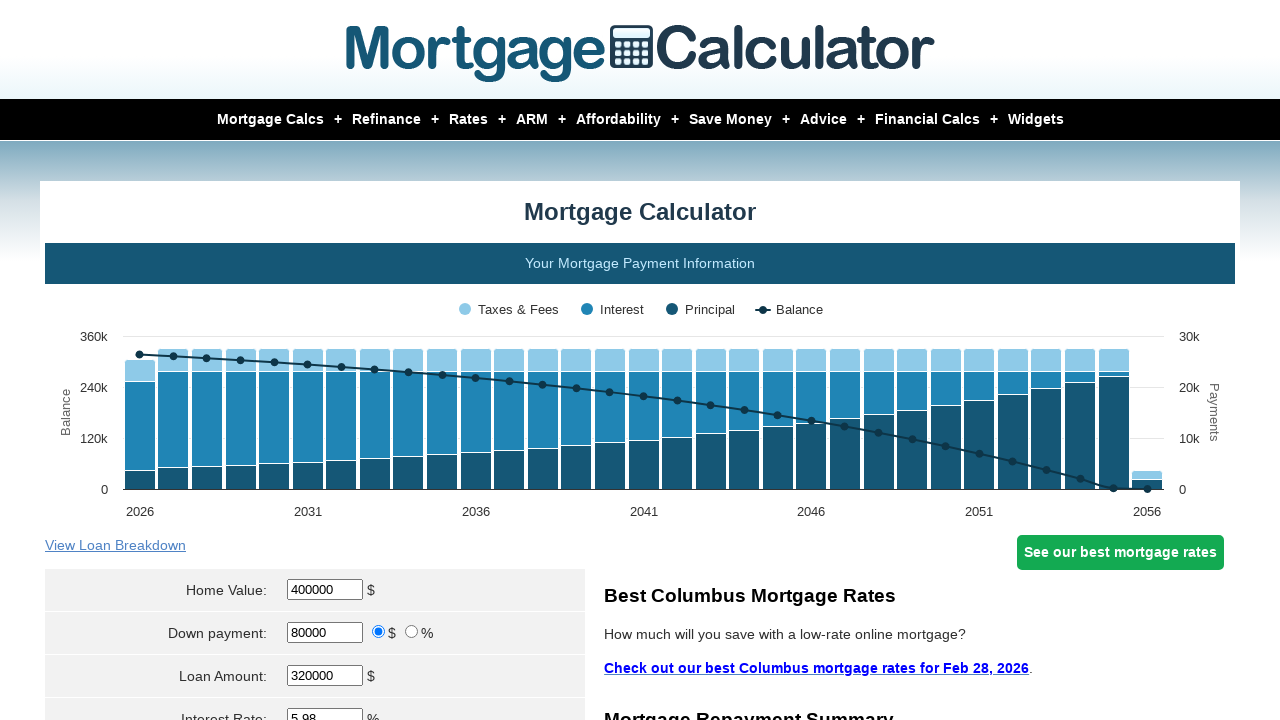

Scrolled down 300px to view calculator form
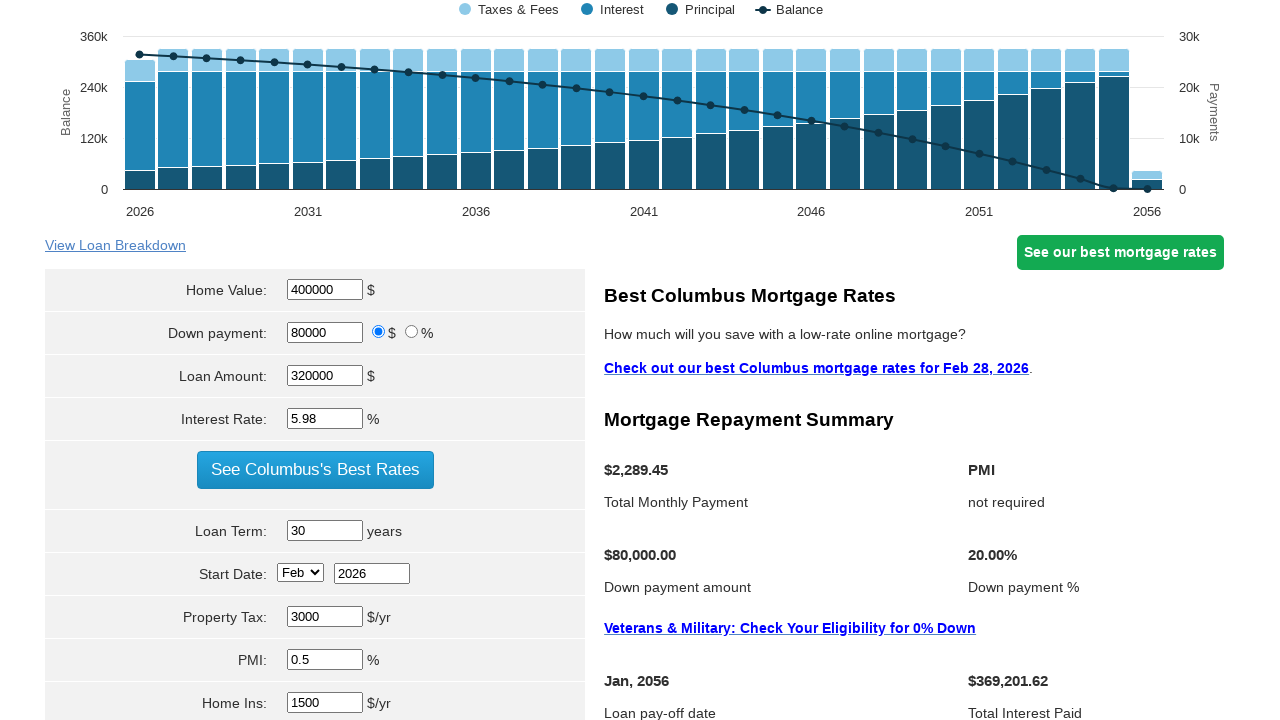

Cleared home value field on input[name='param[homevalue]']
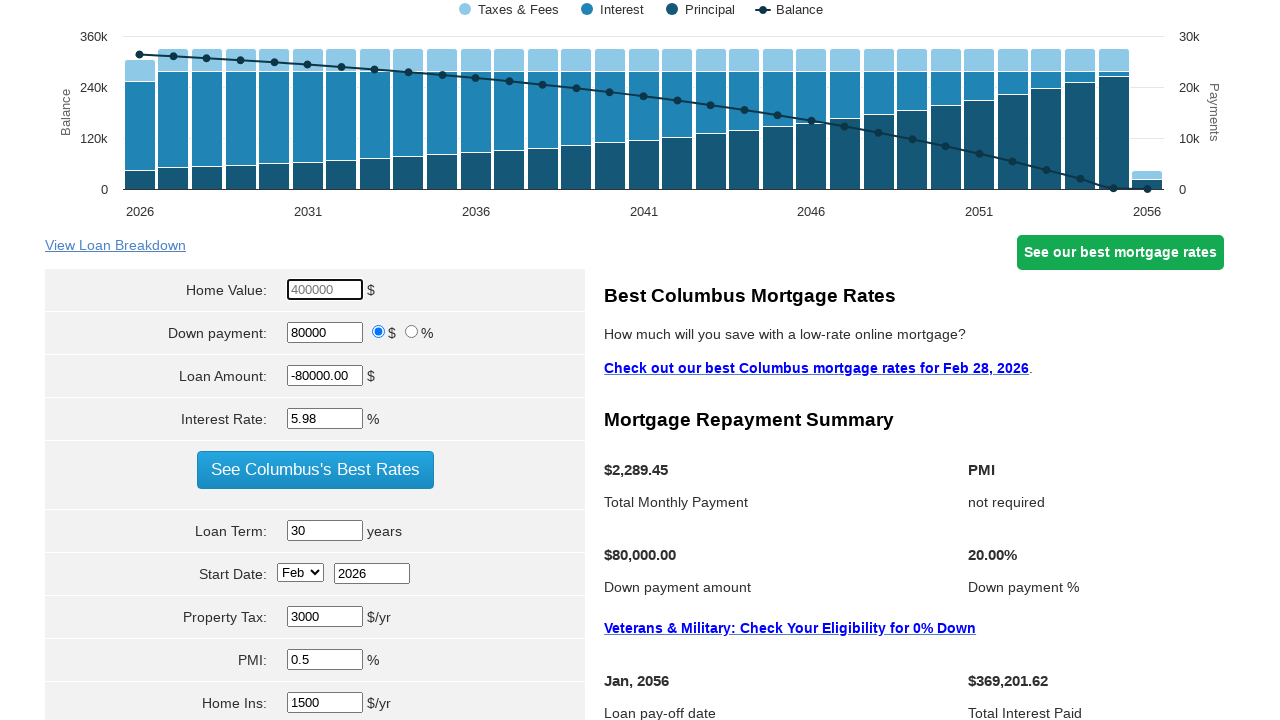

Filled home value field with $200,000 on input[name='param[homevalue]']
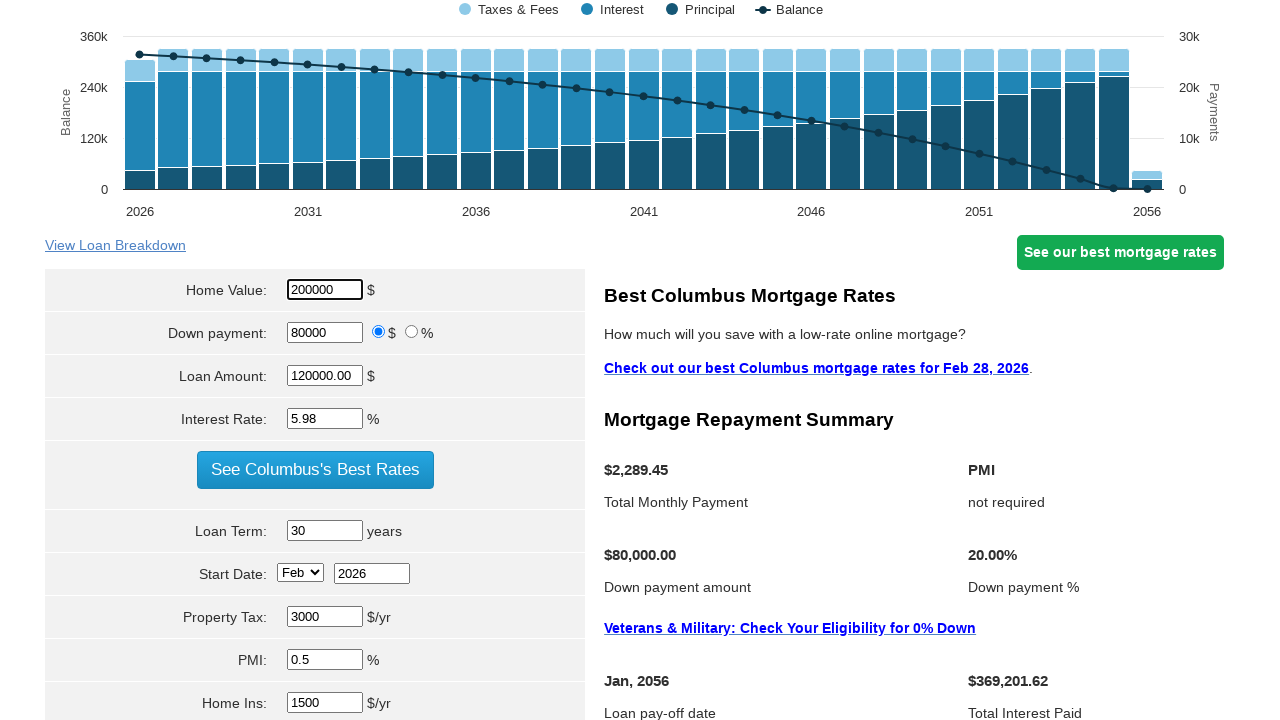

Cleared principal field on input[name='param[principal]']
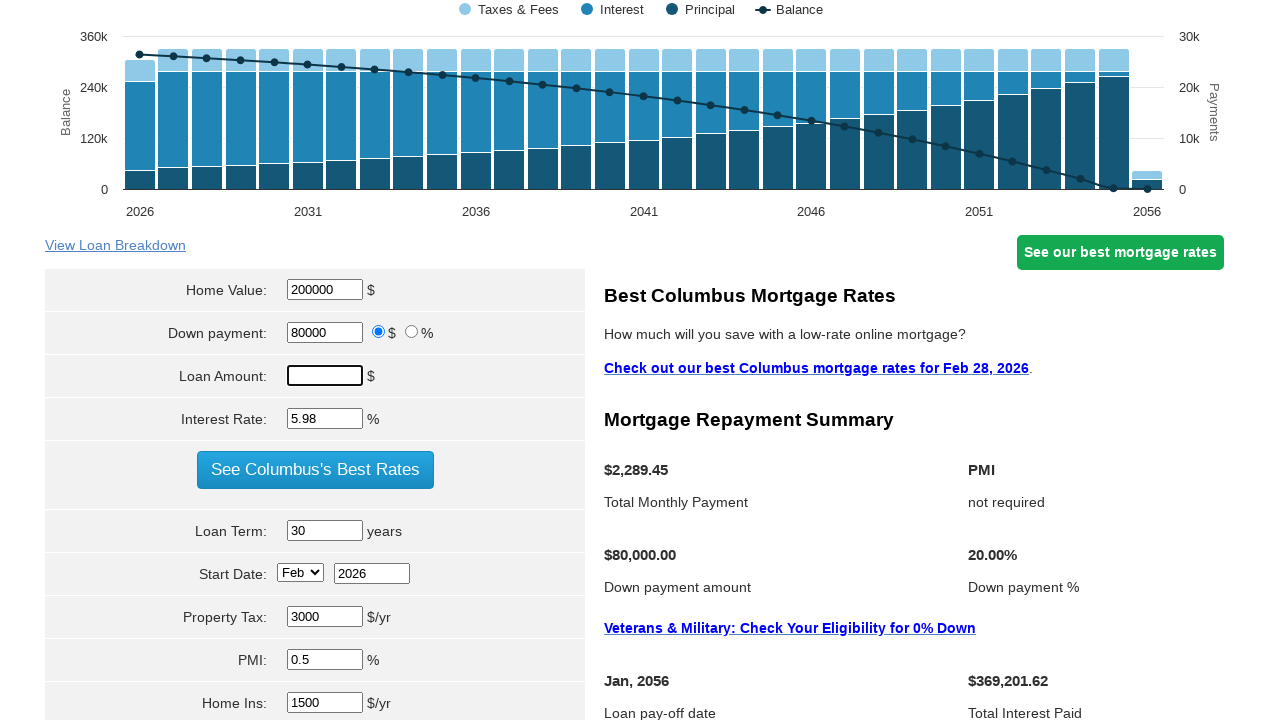

Filled principal field with $100,000 on input[name='param[principal]']
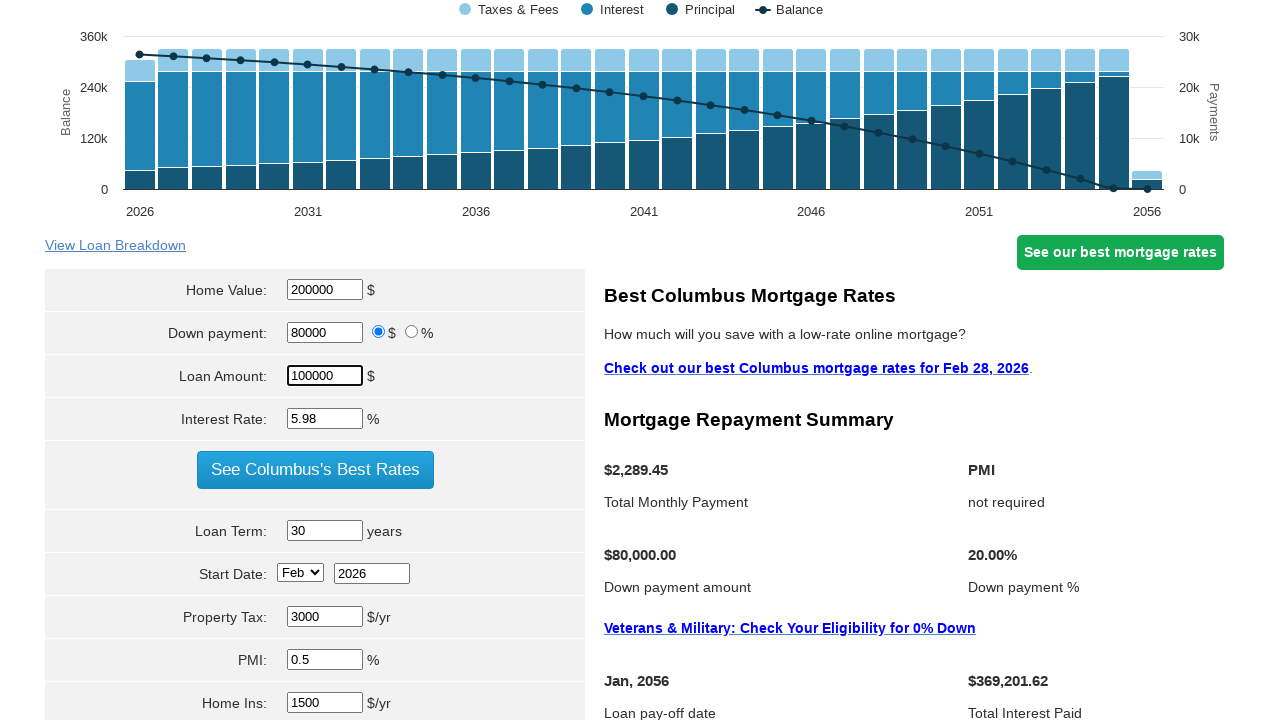

Cleared interest rate field on input[name='param[interest_rate]']
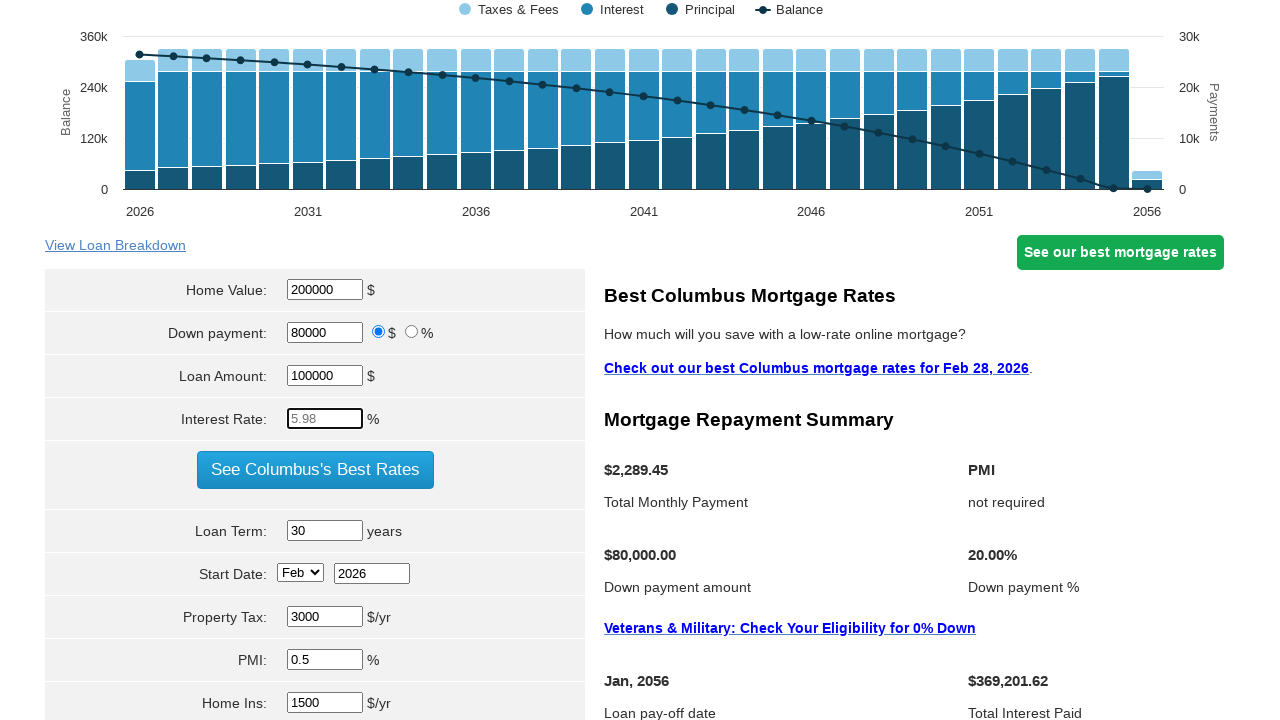

Filled interest rate field with 5% on input[name='param[interest_rate]']
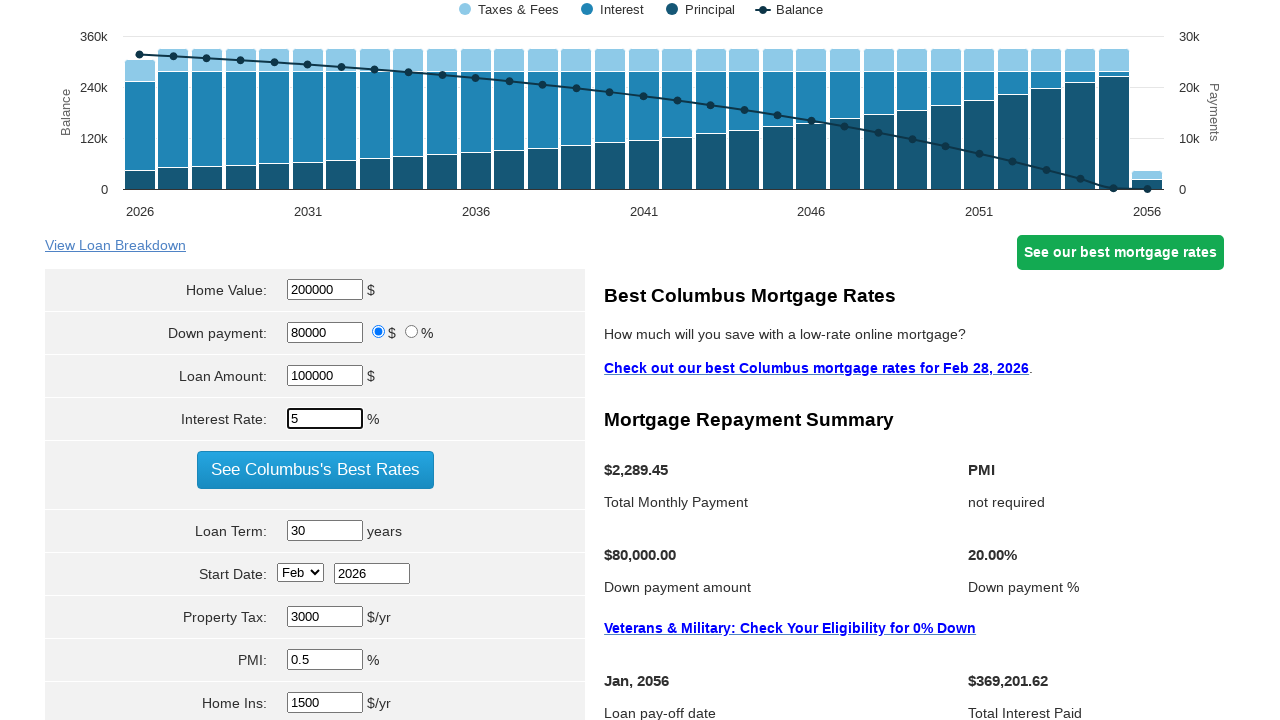

Cleared loan term field on input[name='param[term]']
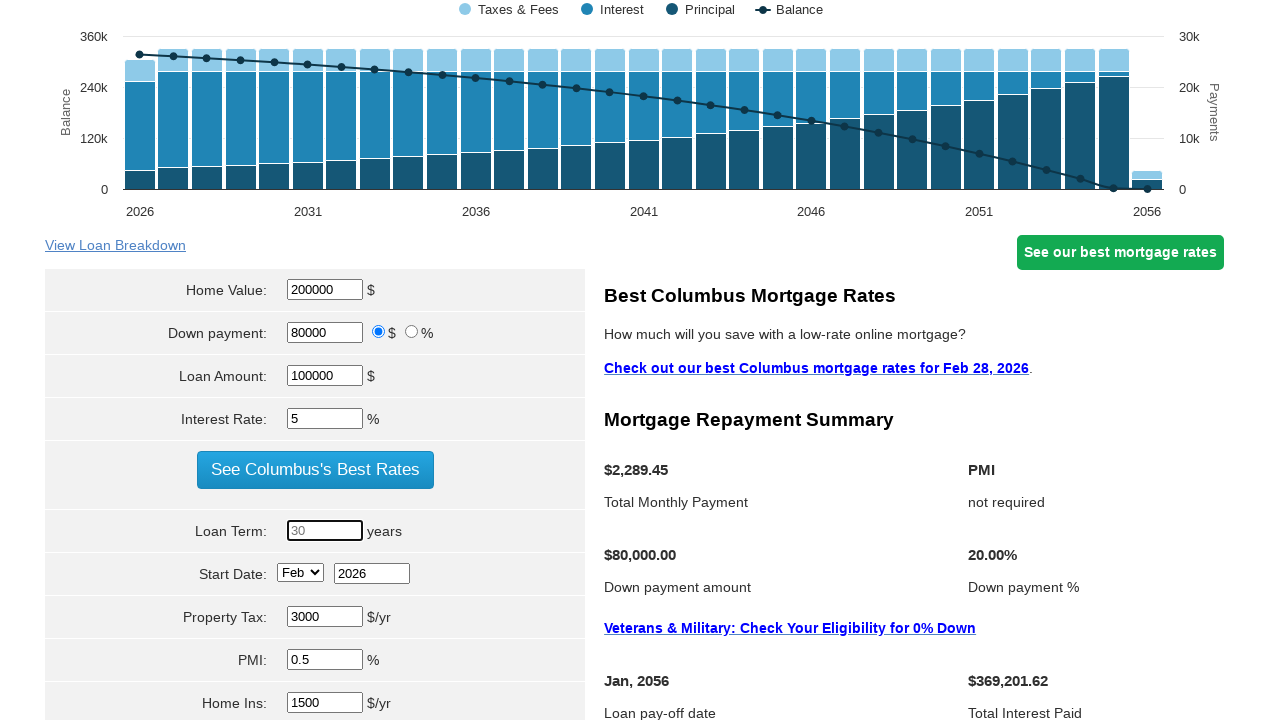

Filled loan term field with 15 years on input[name='param[term]']
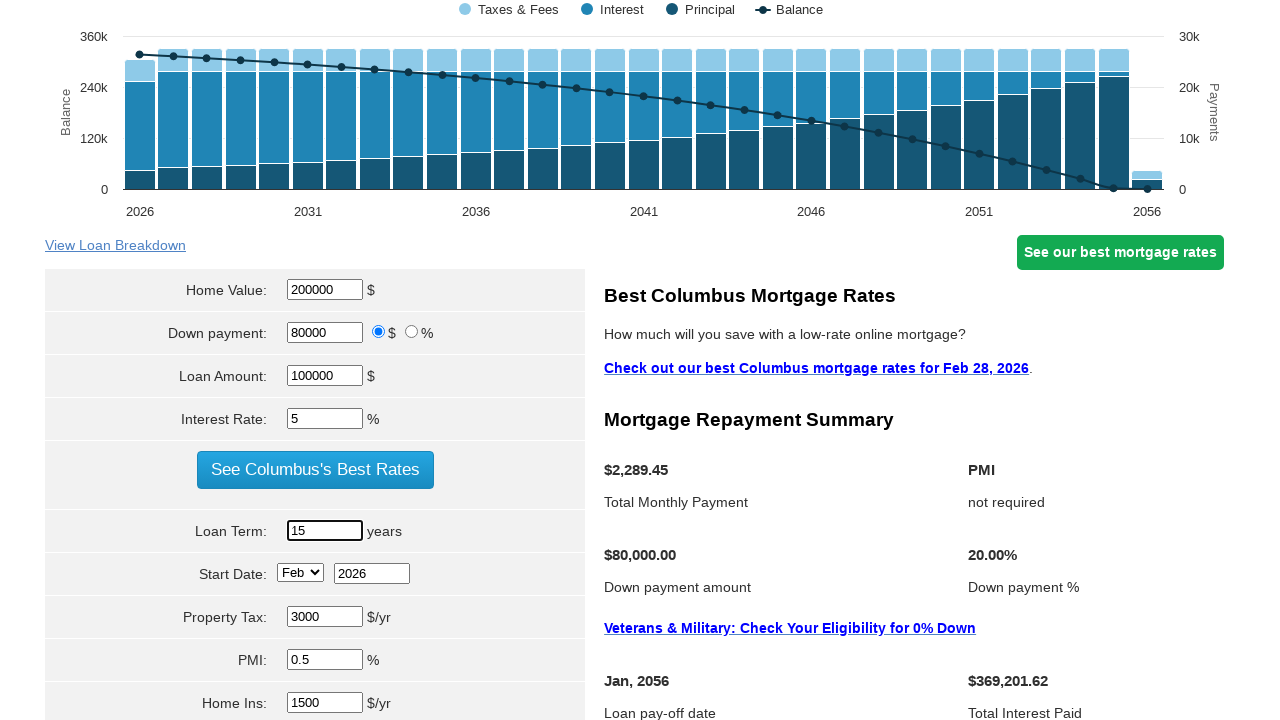

Cleared property tax field on input[name='param[property_tax]']
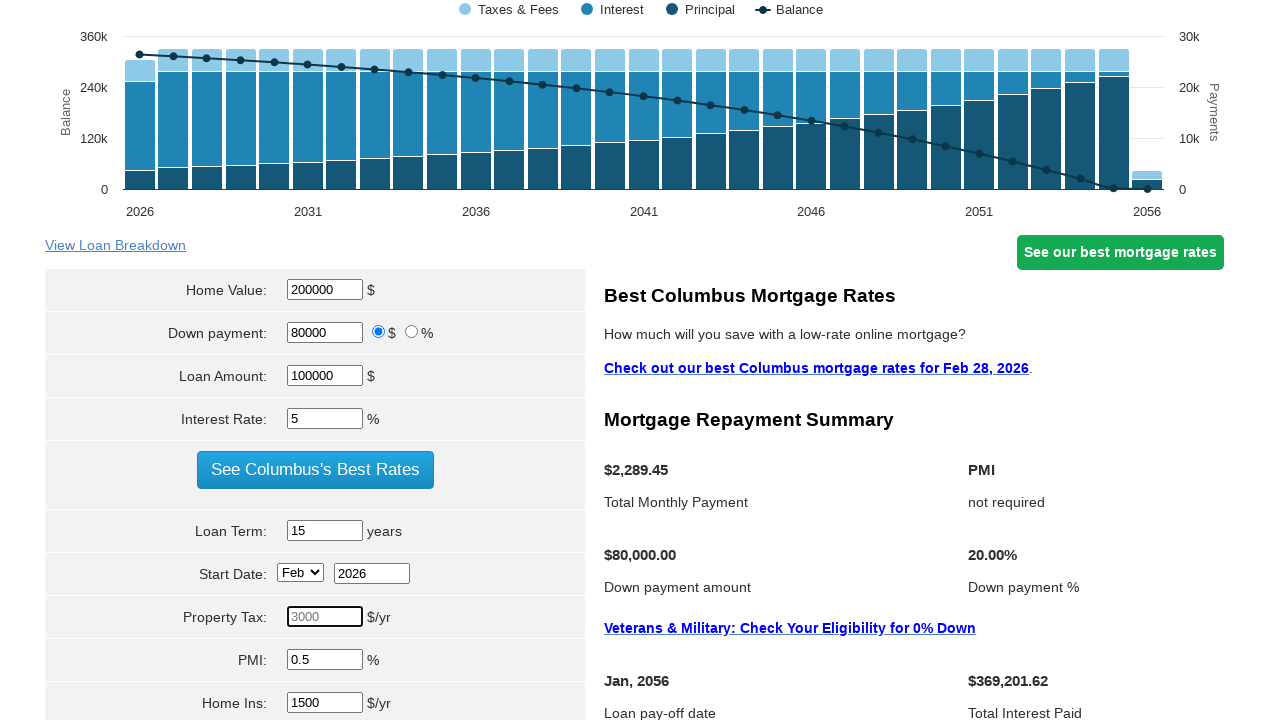

Filled property tax field with 4.7% on input[name='param[property_tax]']
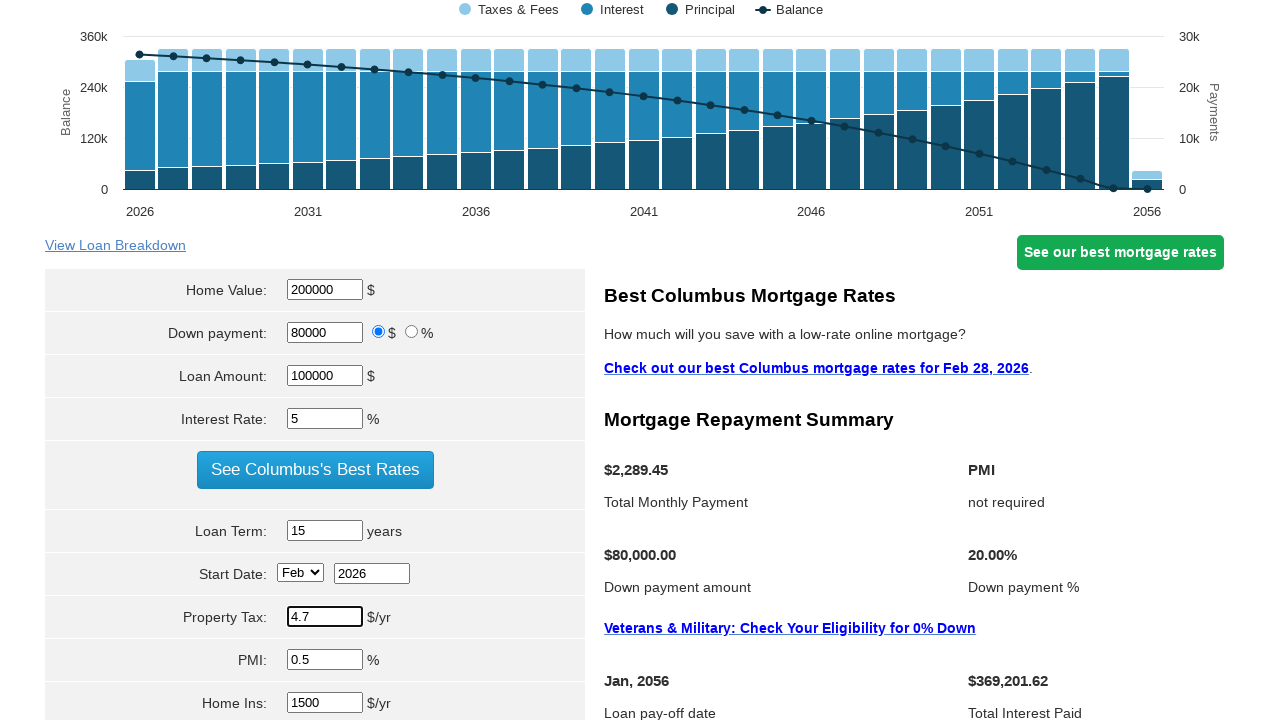

Cleared PMI field on input[name='param[pmi]']
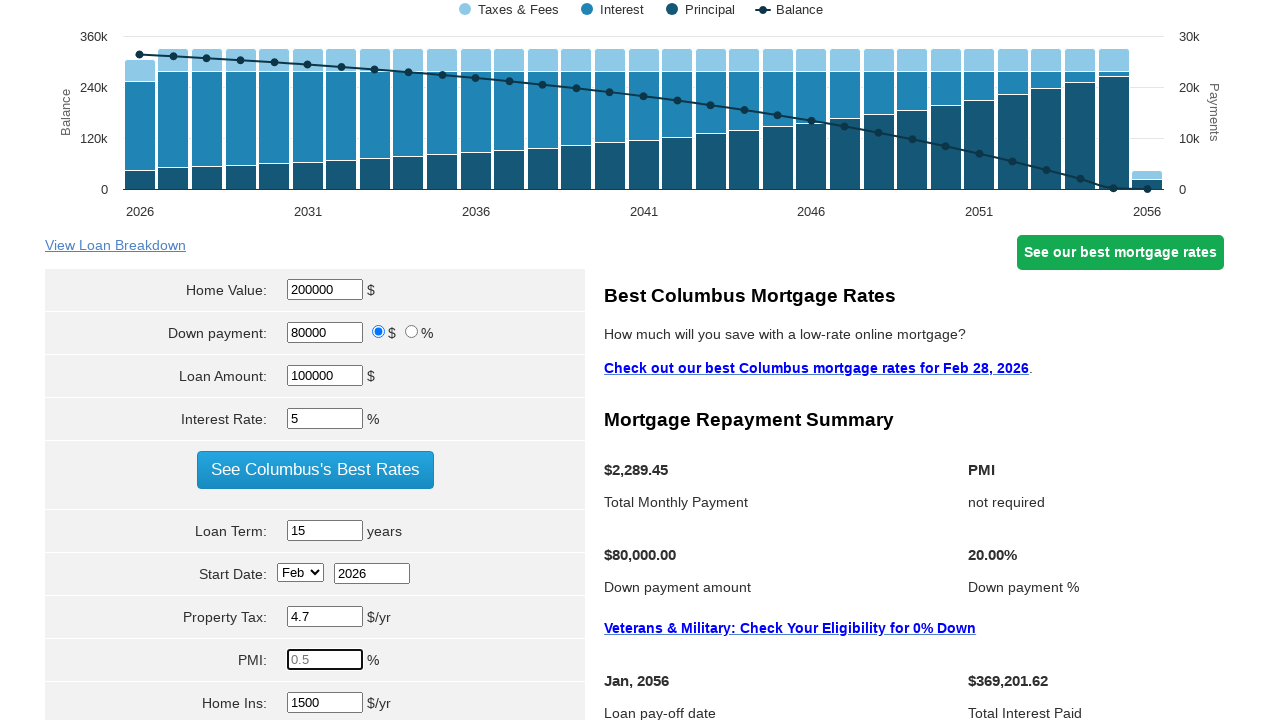

Filled PMI field with 1.26% on input[name='param[pmi]']
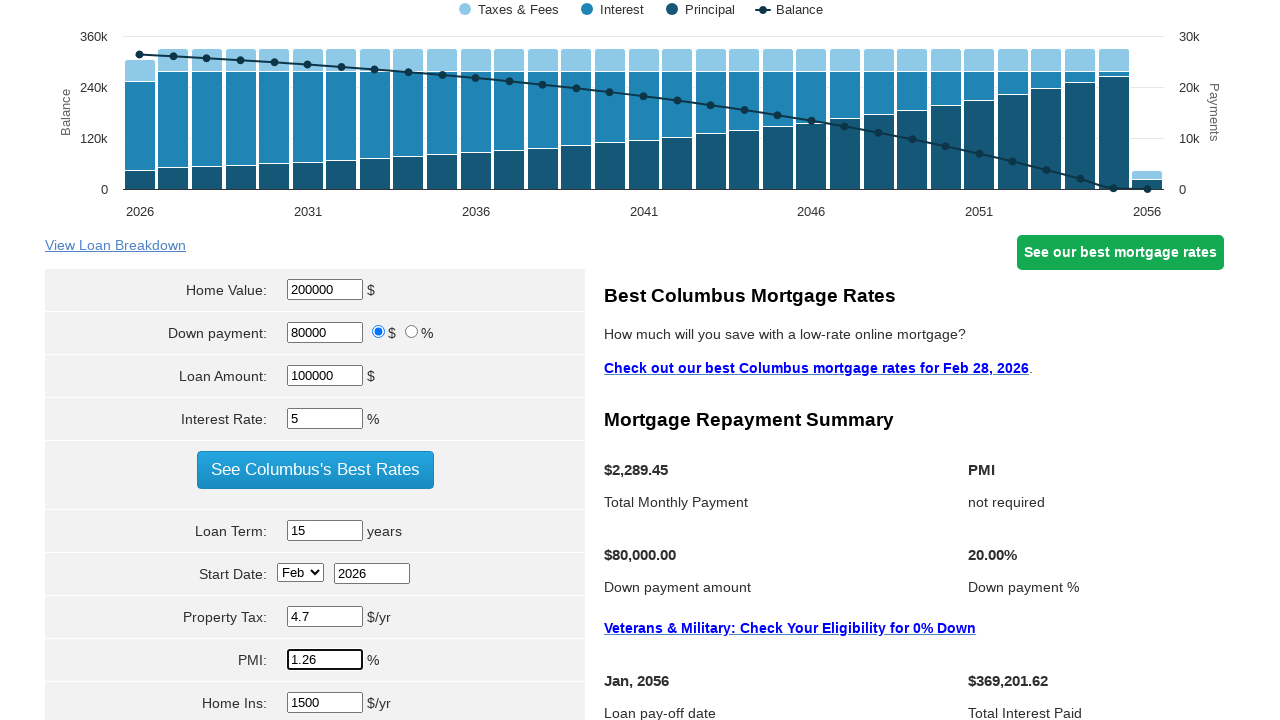

Cleared homeowners insurance field on input[name='param[hoi]']
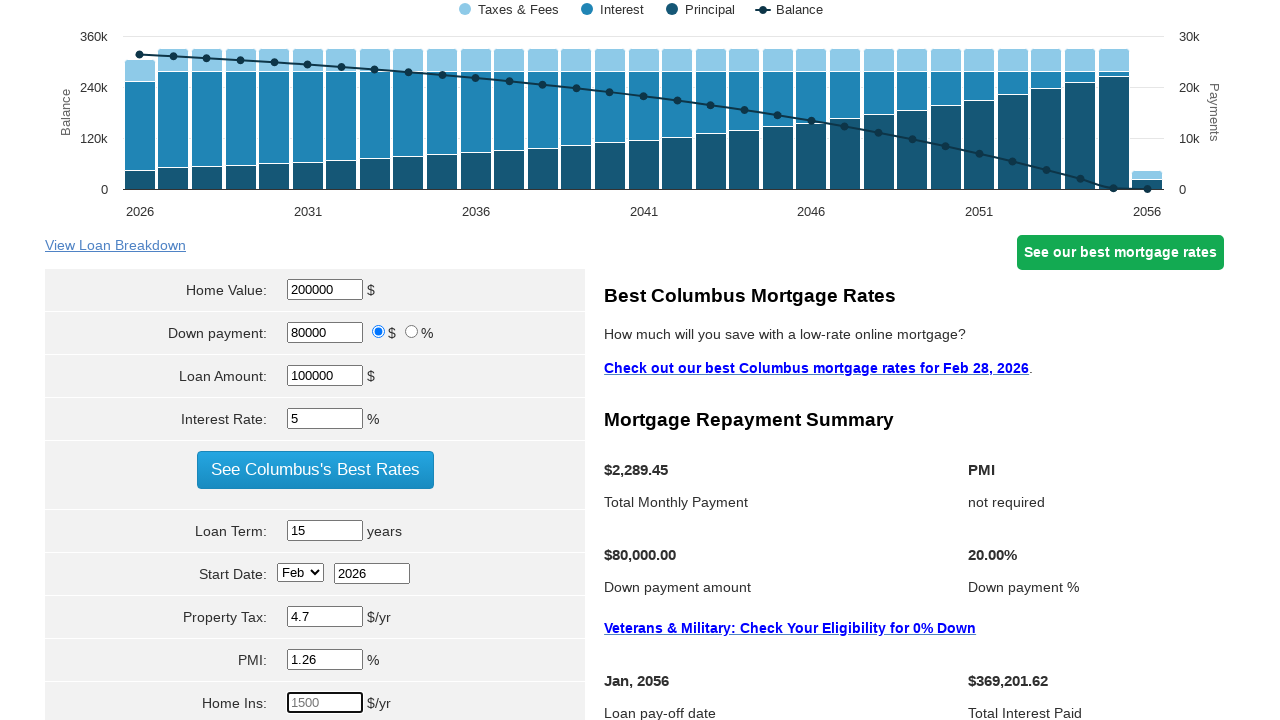

Filled homeowners insurance field with $1,500 on input[name='param[hoi]']
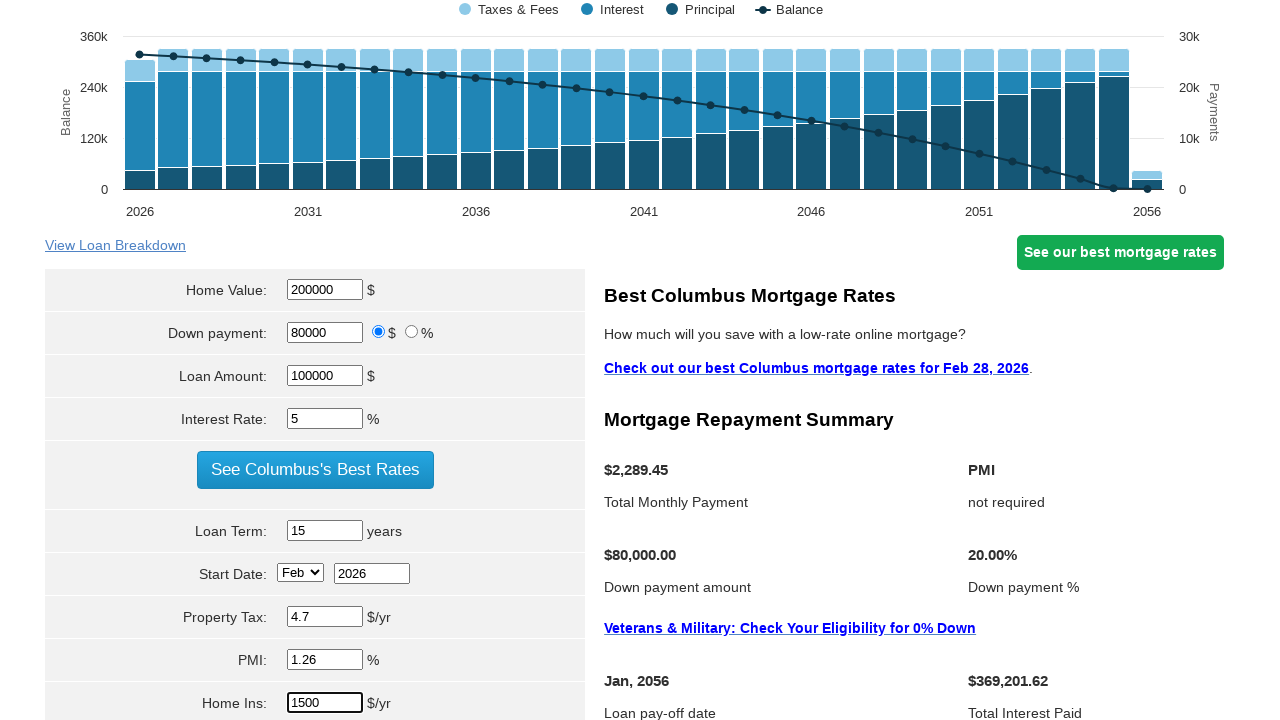

Clicked calculate button to compute mortgage payment at (315, 360) on input[name='cal']
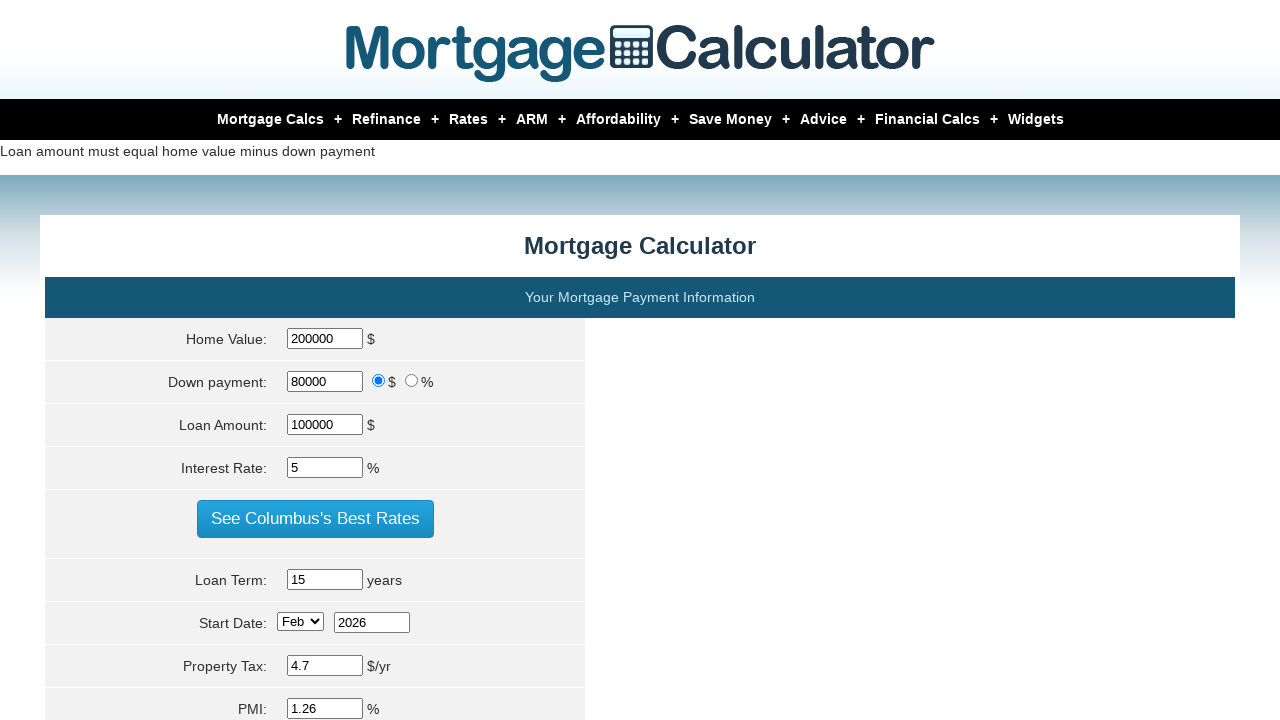

Waited 3 seconds for calculation results to load
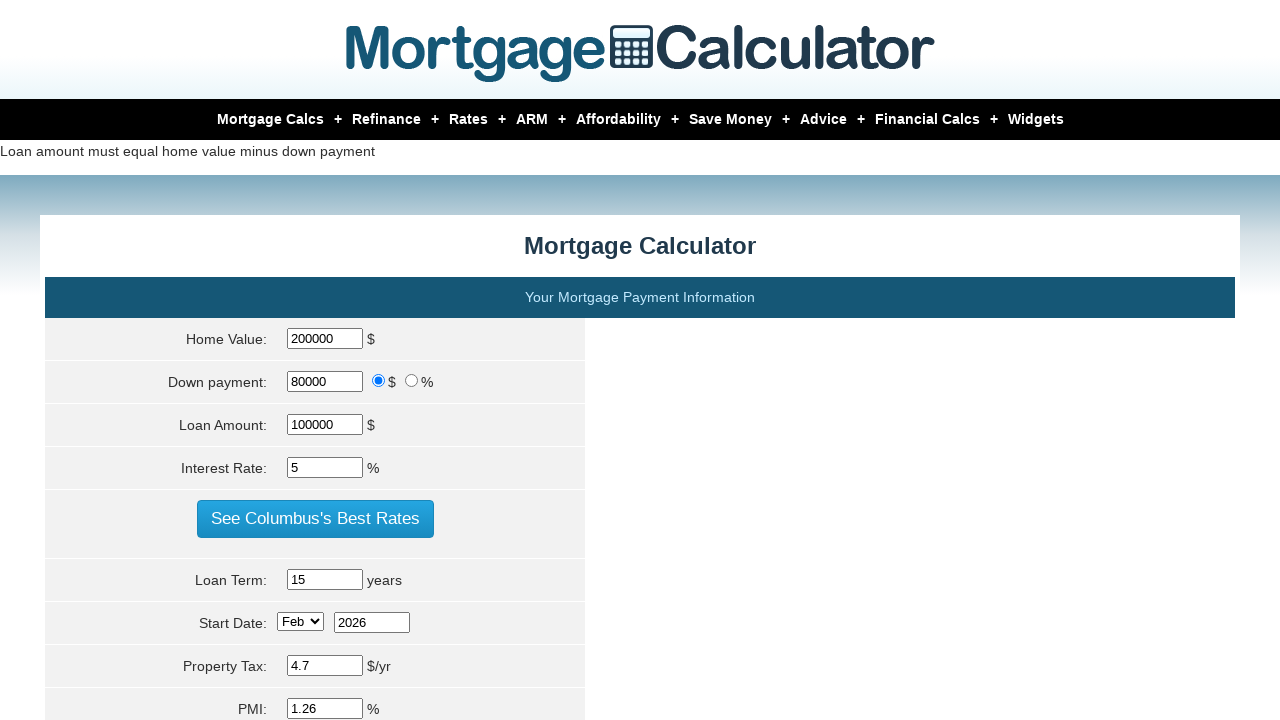

Scrolled down 300px to view payment calculation results
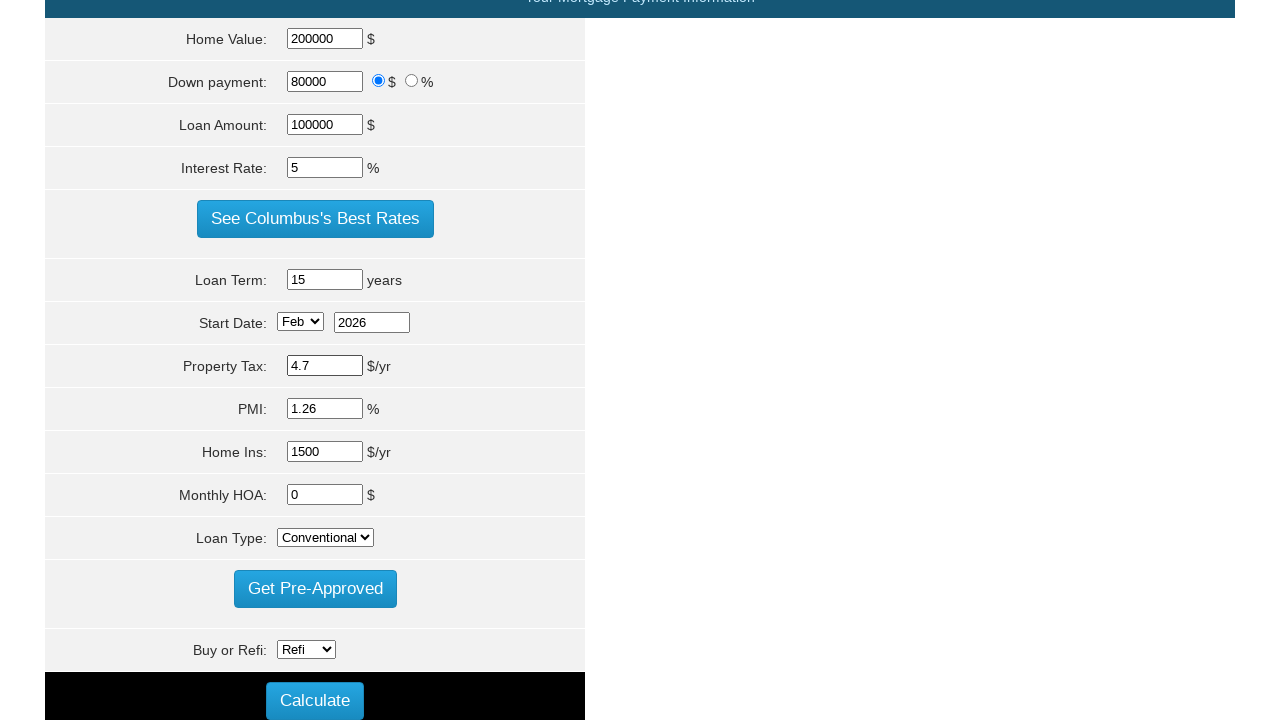

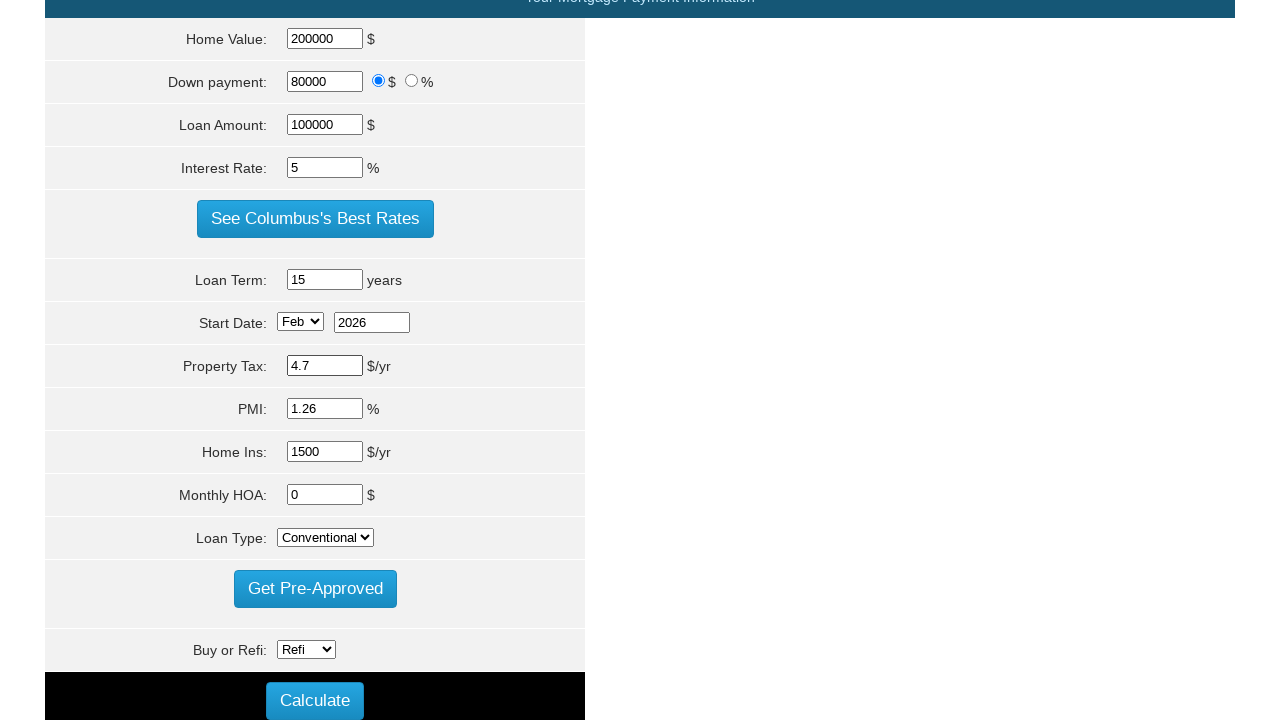